Navigates to the Triumph Motorcycles India homepage and verifies the page loads successfully

Starting URL: https://www.triumphmotorcycles.in/

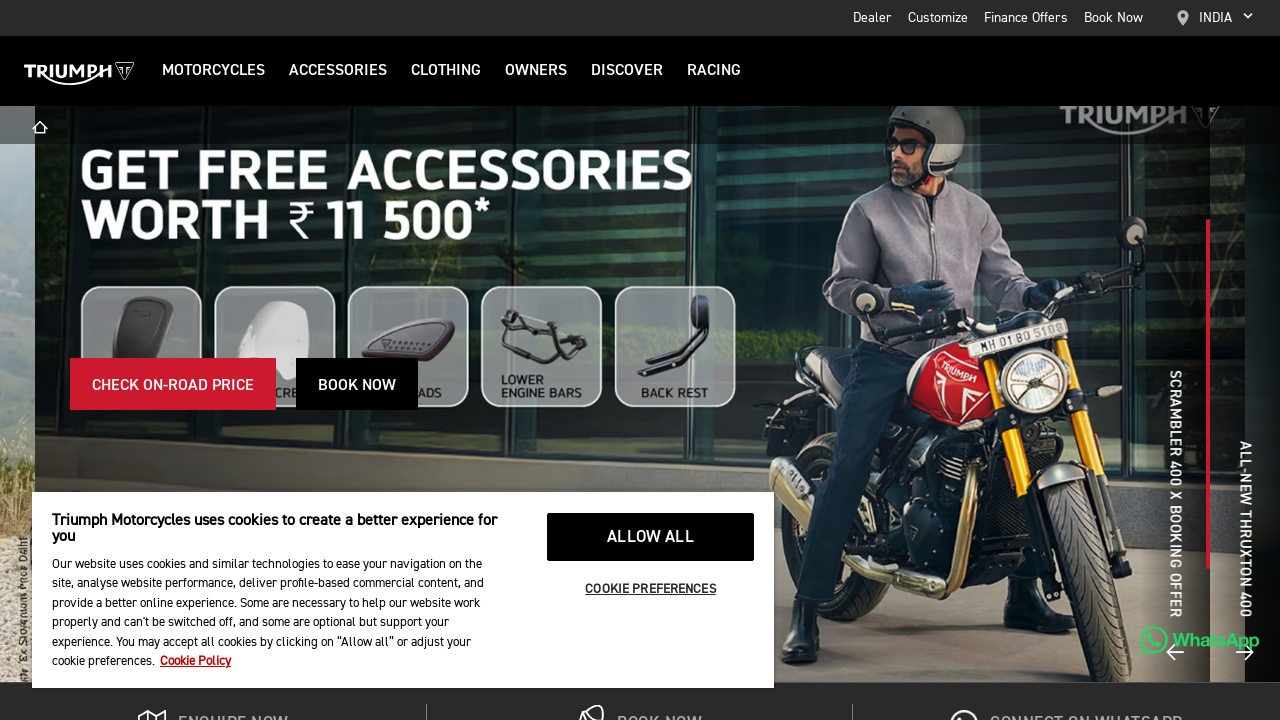

Navigated to Triumph Motorcycles India homepage and waited for network idle
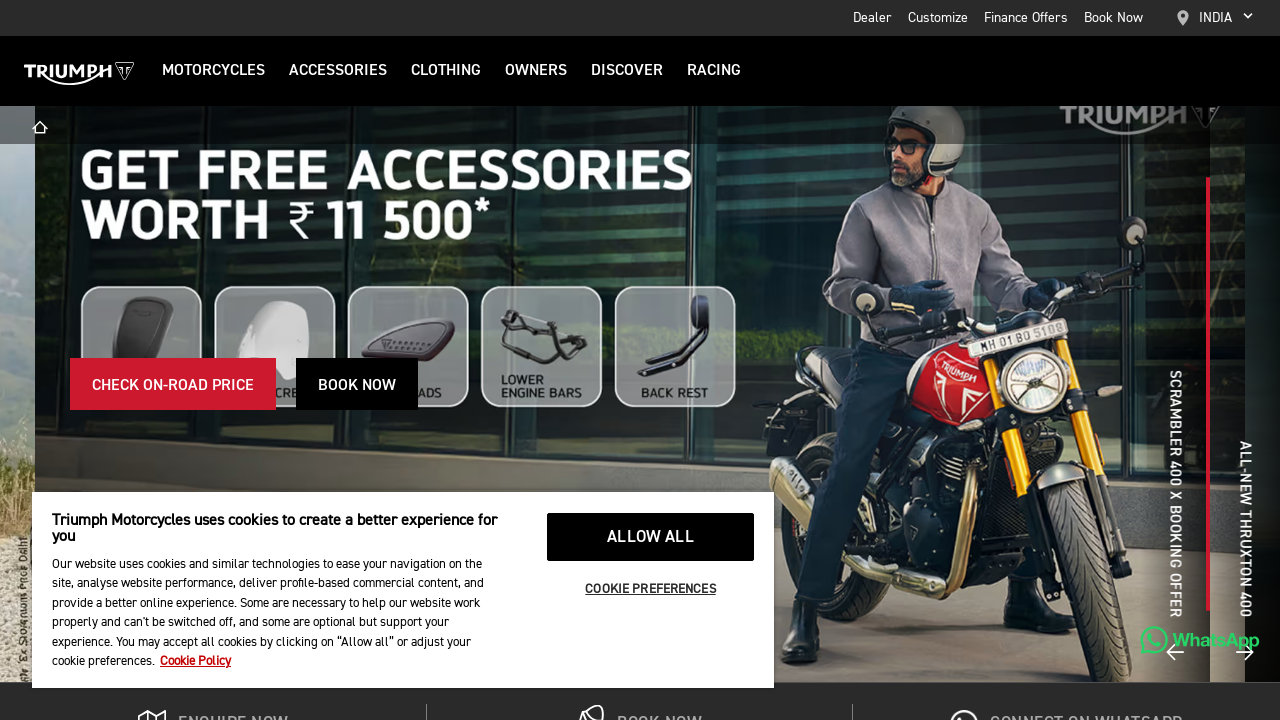

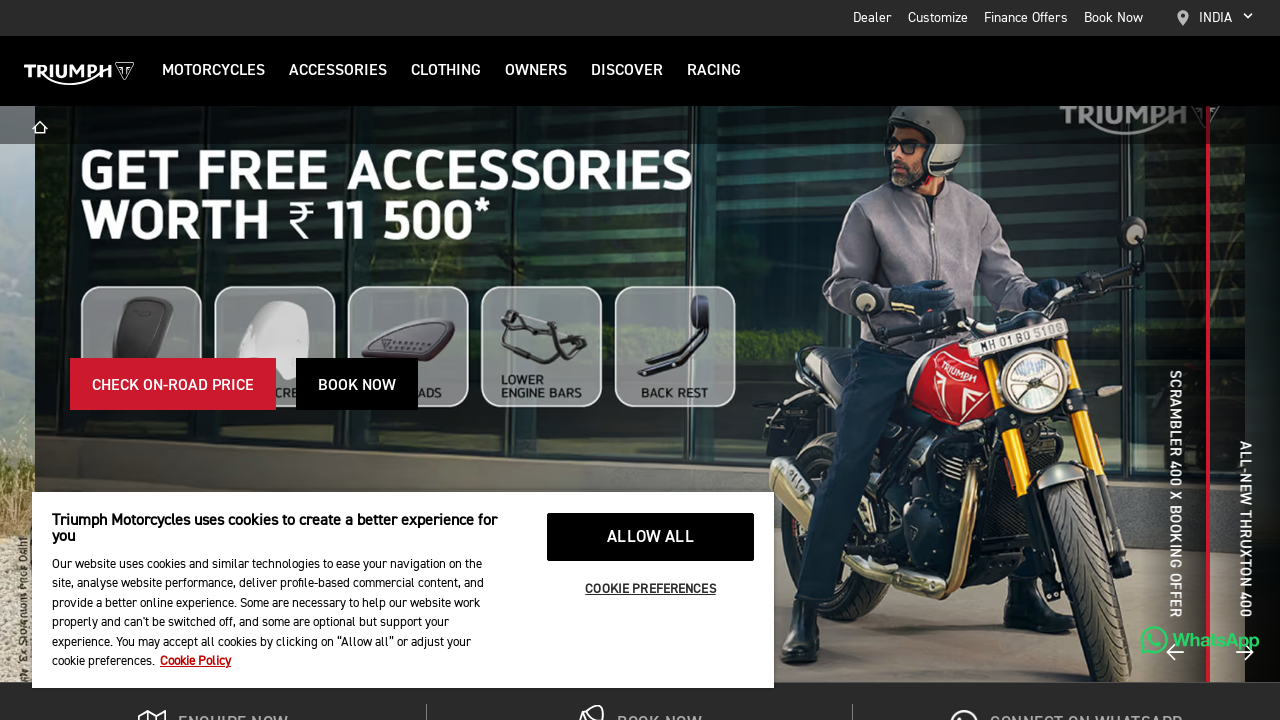